Tests concatenating two positive integers (2 and 3 = 23) using the calculator

Starting URL: https://testsheepnz.github.io/BasicCalculator

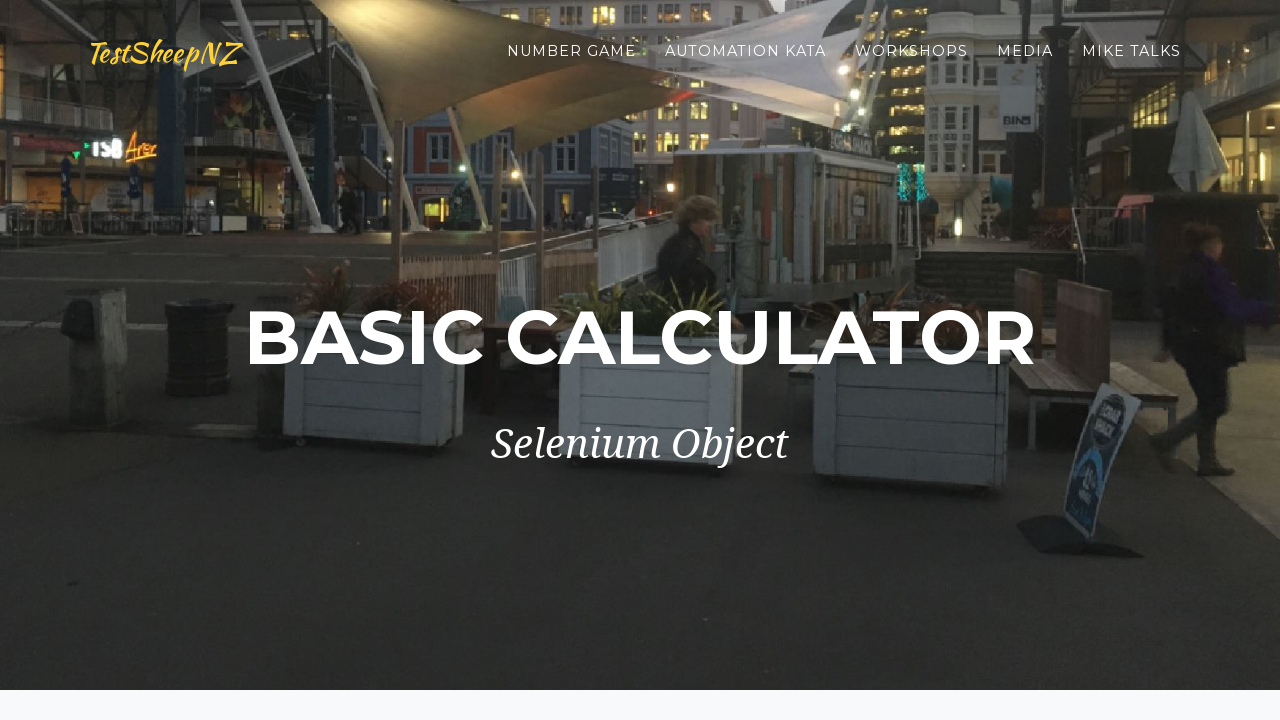

Selected Prototype build version on #selectBuild
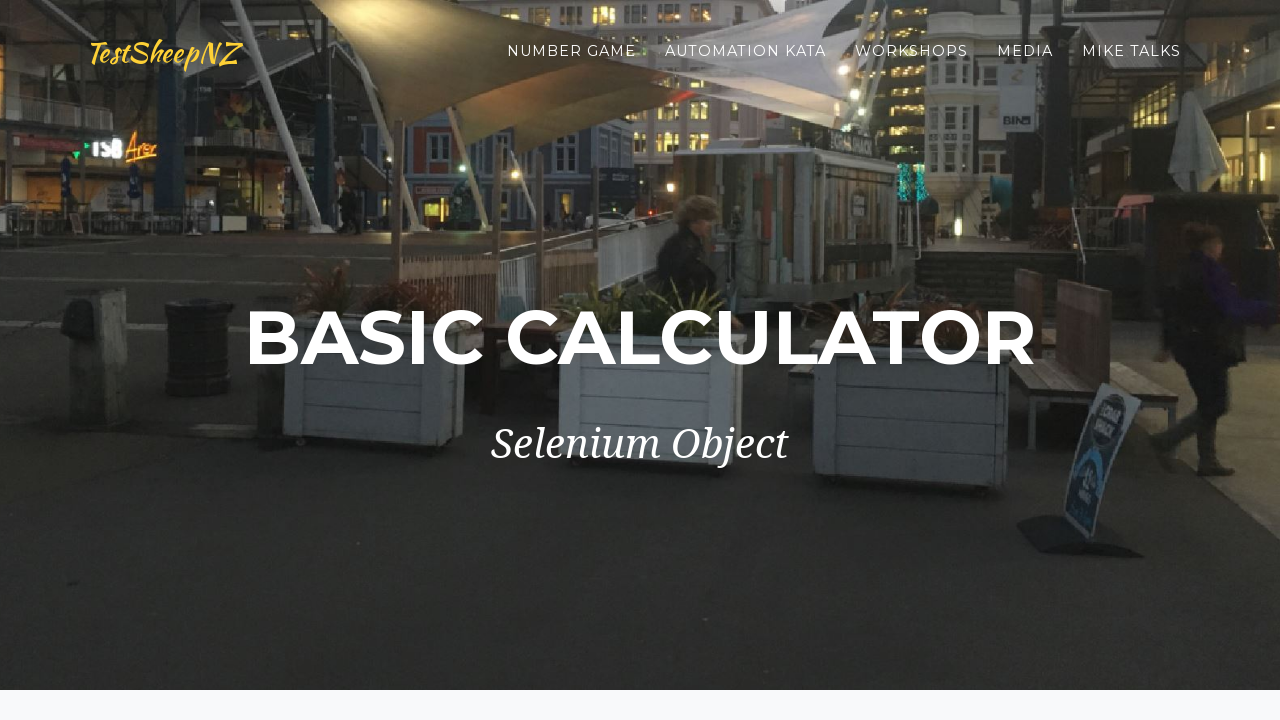

Entered first number '2' in number1Field on #number1Field
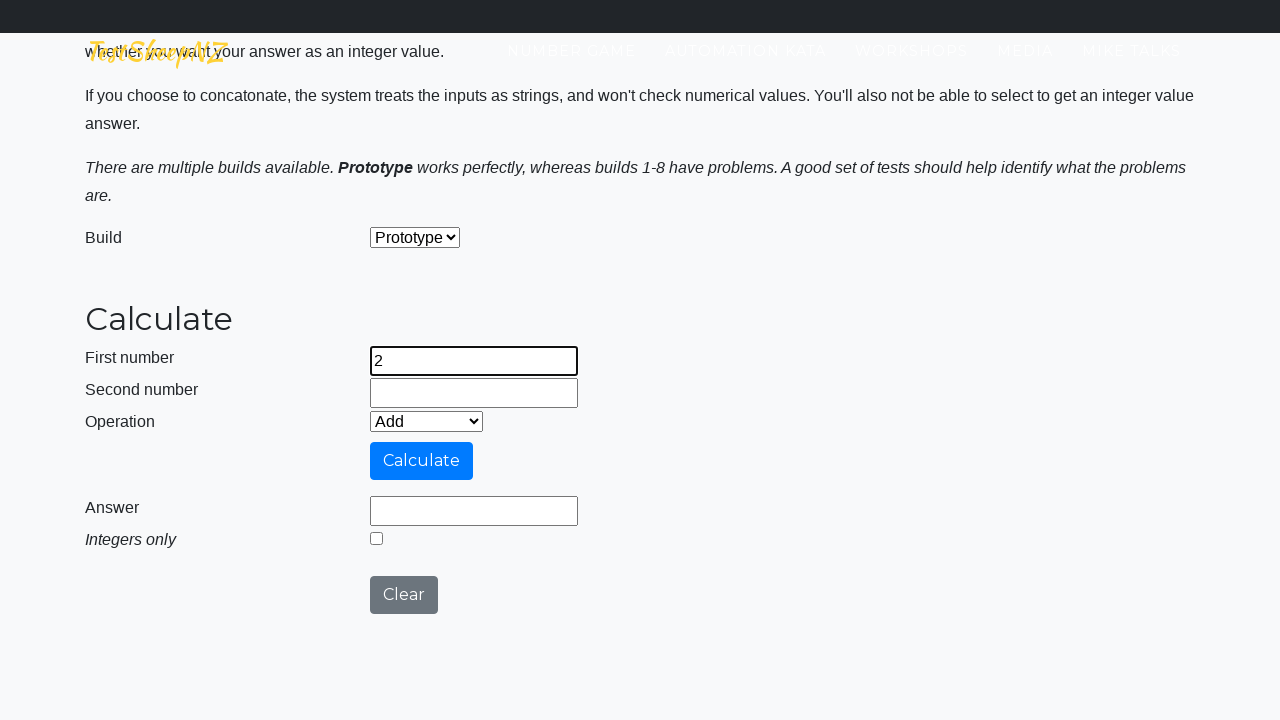

Entered second number '3' in number2Field on #number2Field
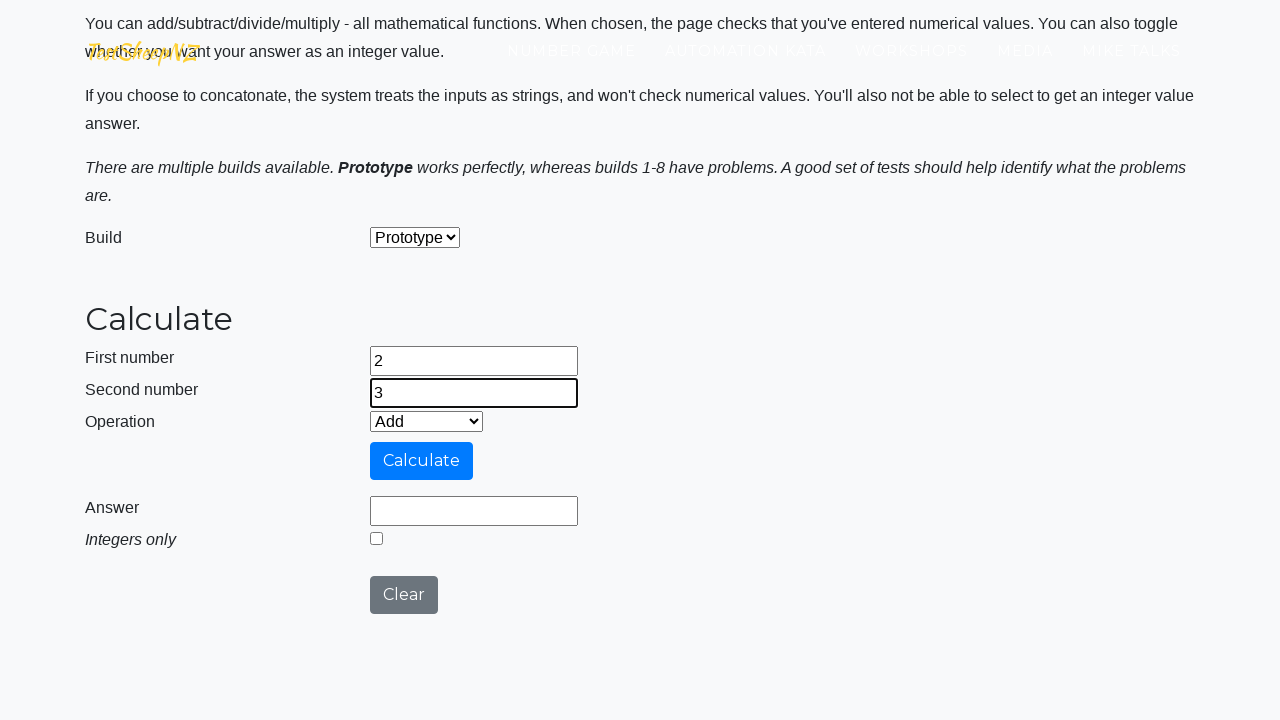

Selected Concatenate operation from dropdown on #selectOperationDropdown
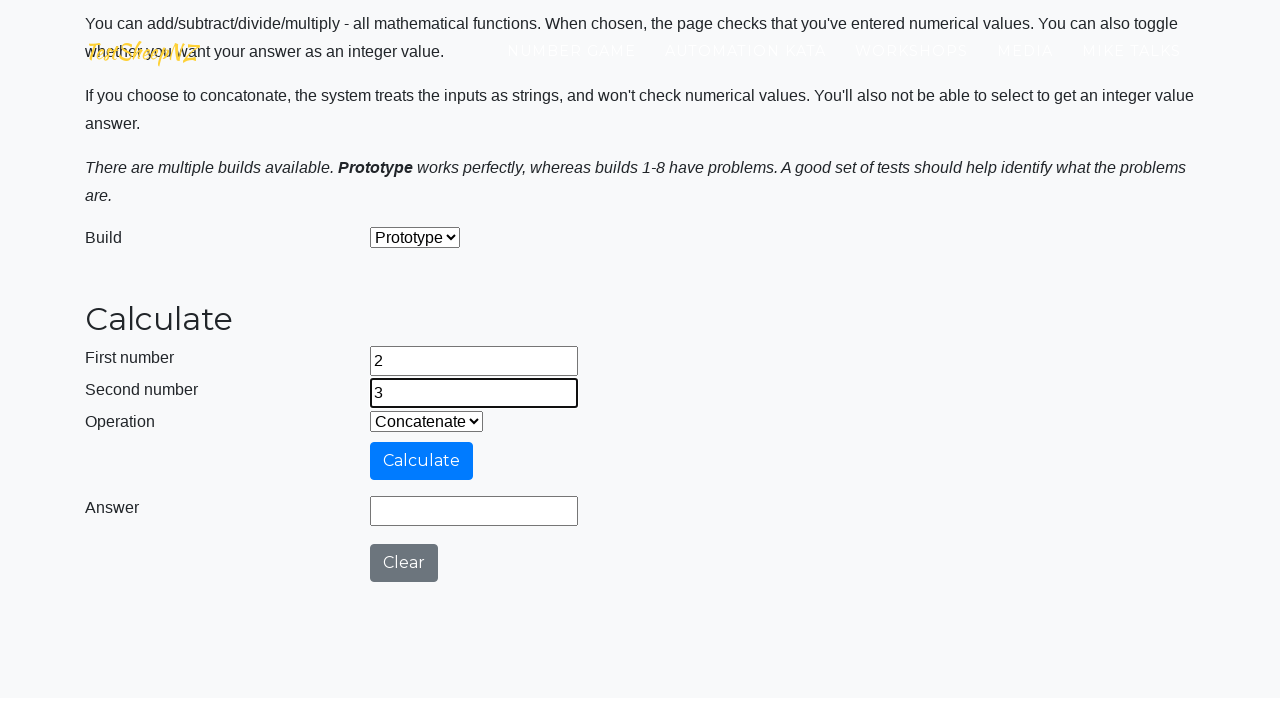

Clicked calculate button at (422, 461) on #calculateButton
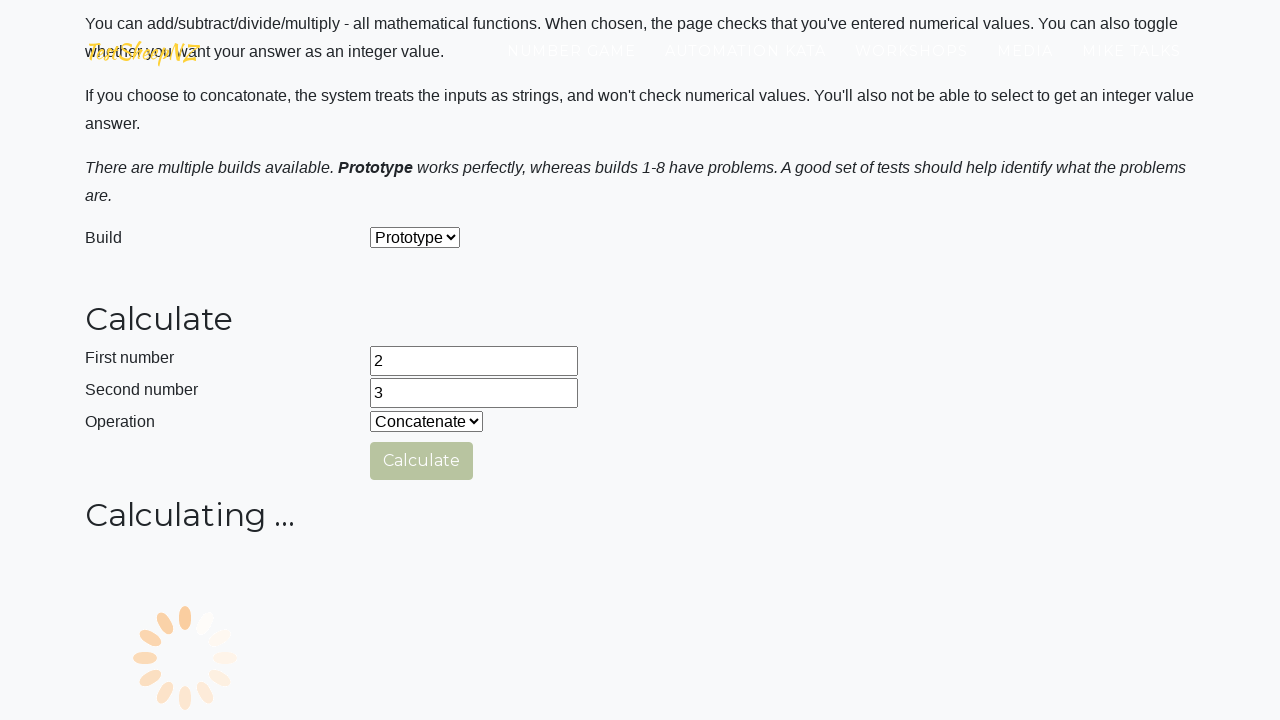

Verified that result field contains '23'
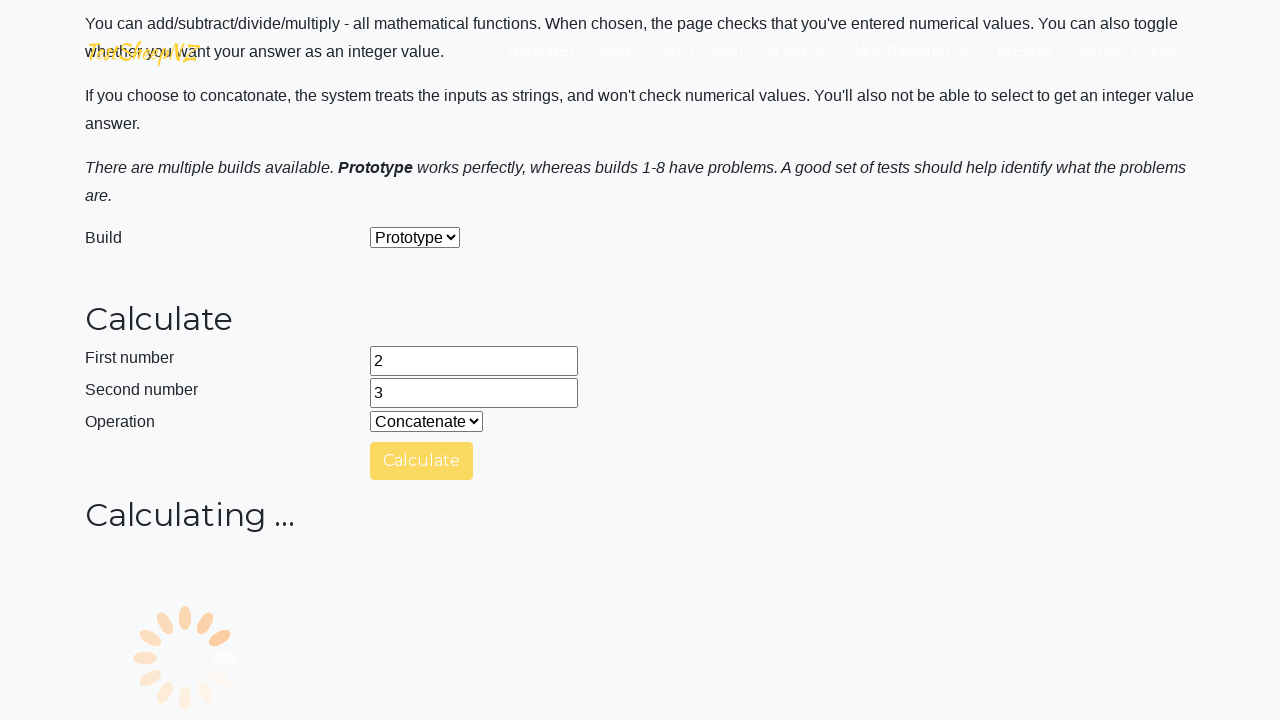

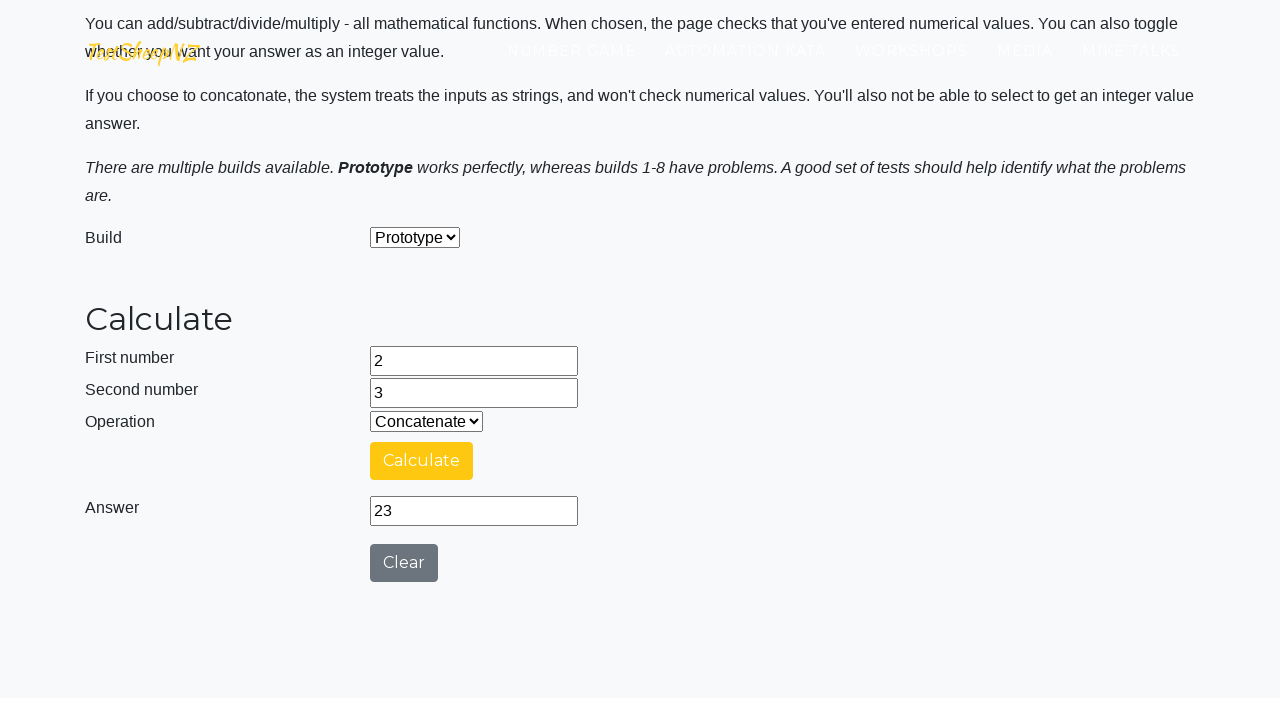